Tests a web form by filling a text box with "Selenium" and submitting the form, then verifies the success message

Starting URL: https://www.selenium.dev/selenium/web/web-form.html

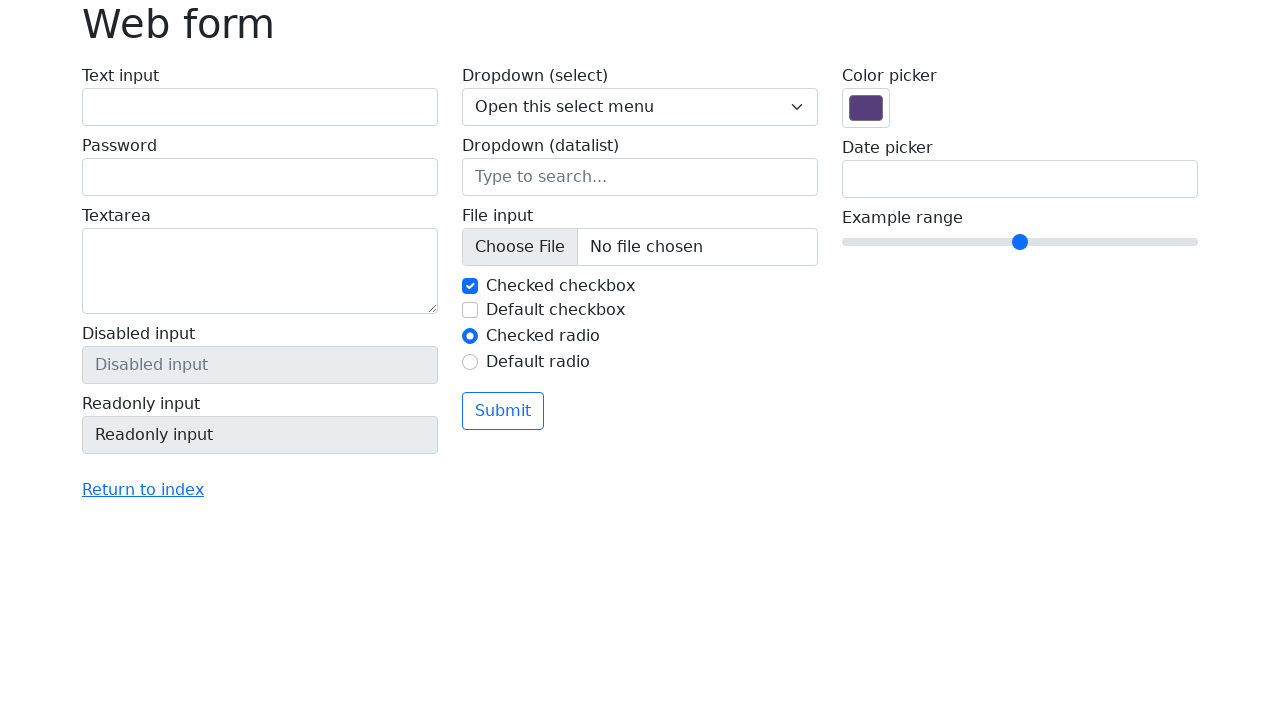

Filled text box with 'Selenium' on input[name='my-text']
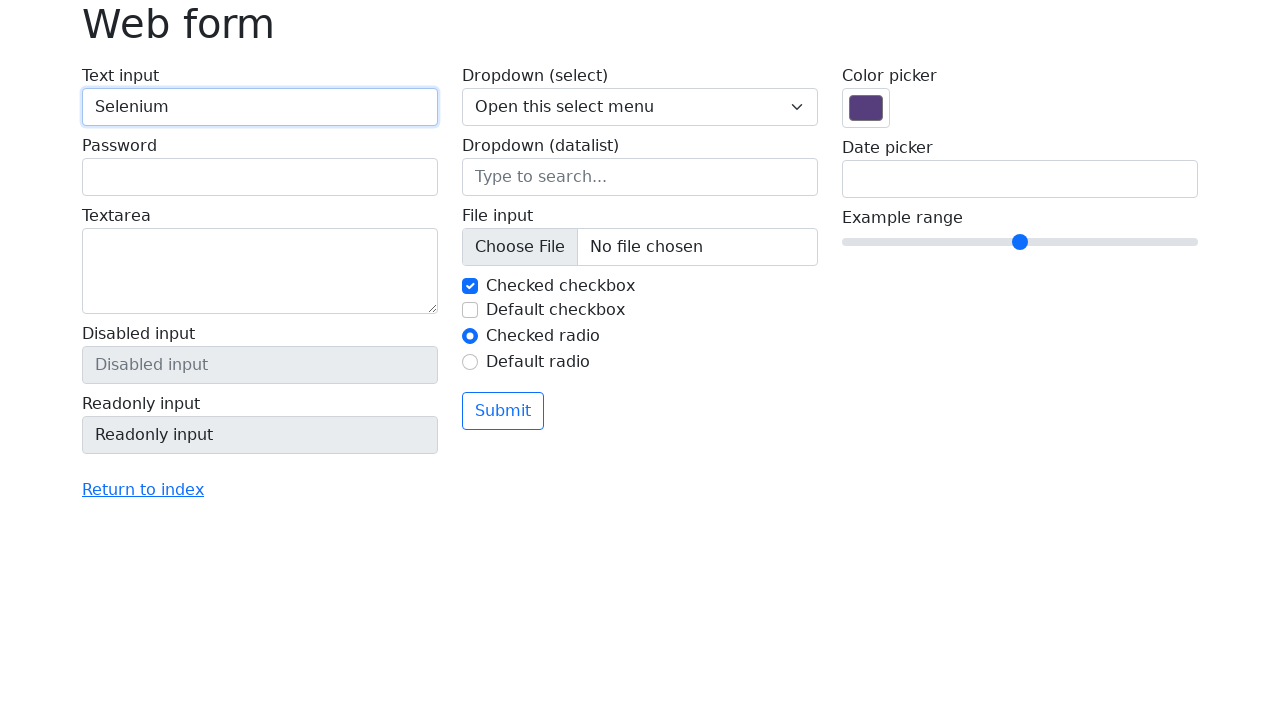

Clicked submit button at (503, 411) on button
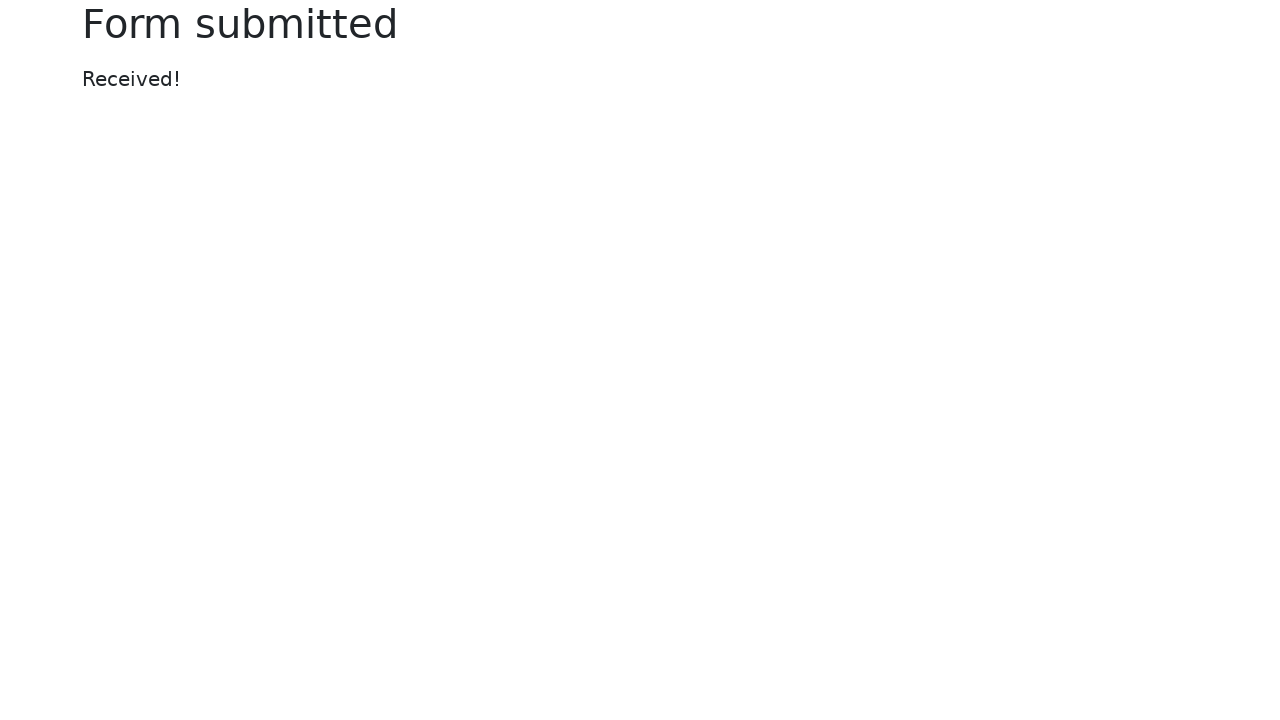

Success message appeared
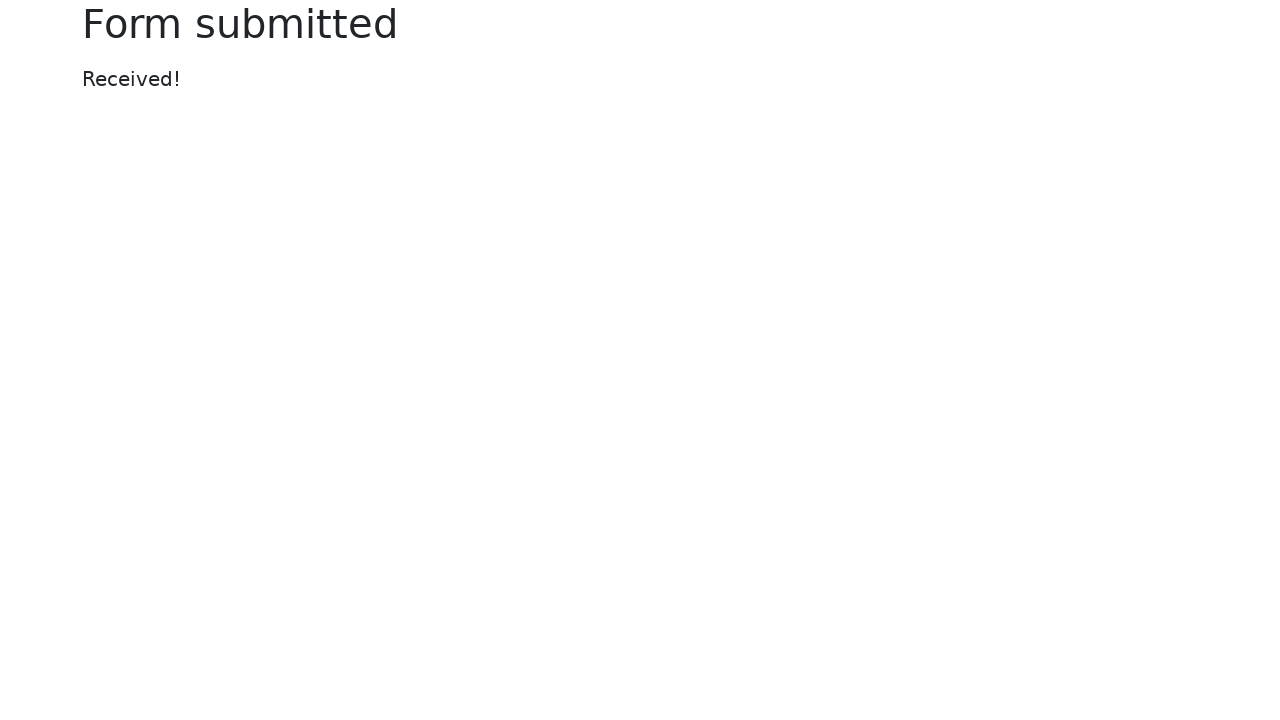

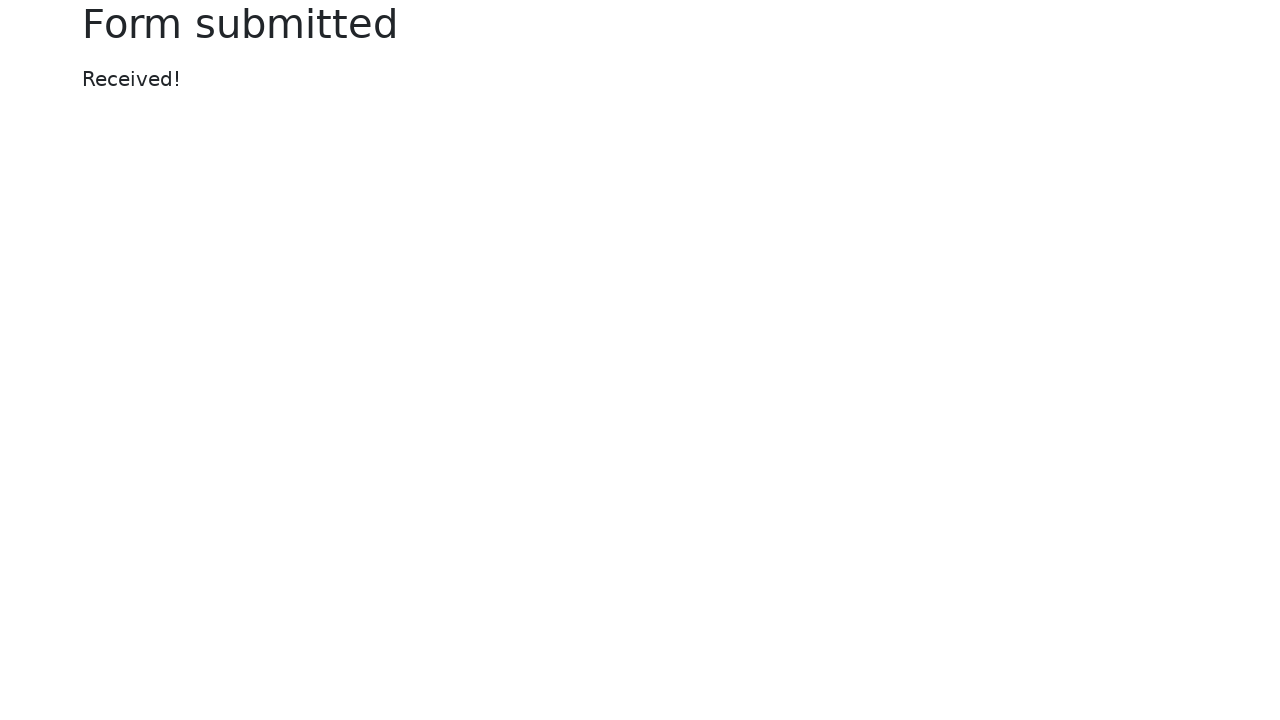